Navigates to the Heroku test application homepage and clicks on the "Nested Frames" link to test frame navigation functionality

Starting URL: https://the-internet.herokuapp.com/

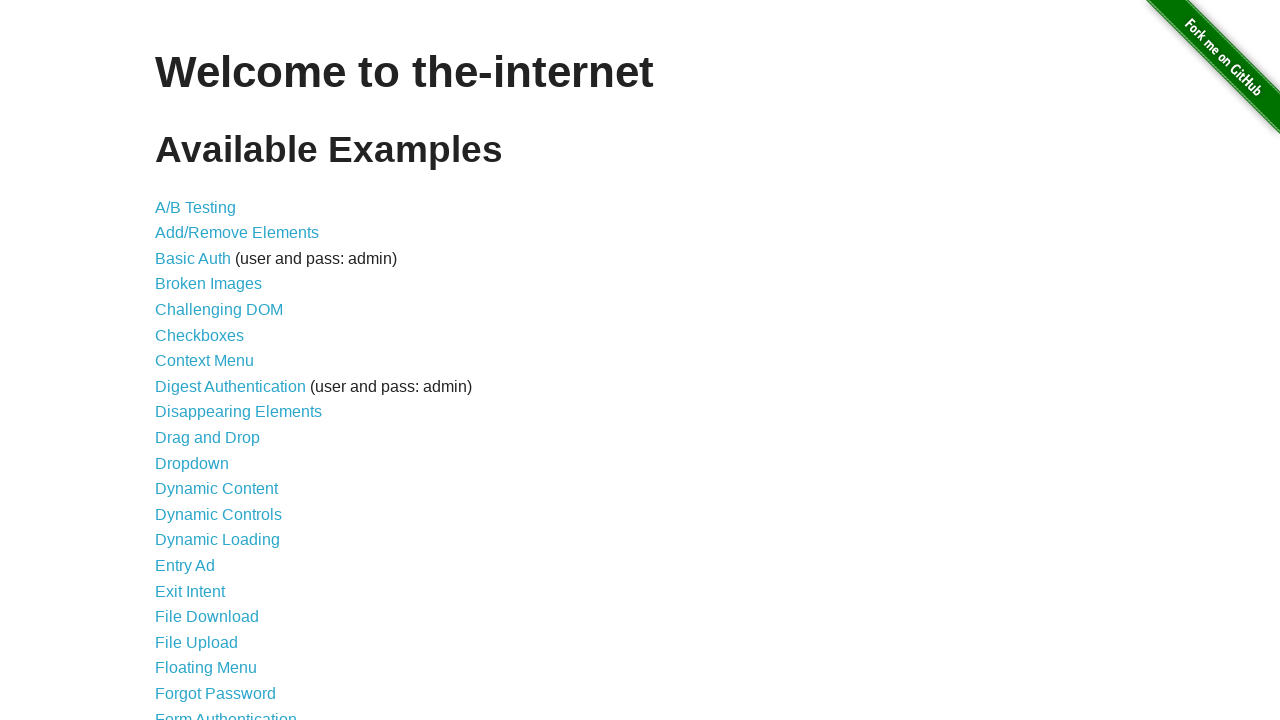

Clicked on the 'Nested Frames' link at (210, 395) on text=Nested Frames
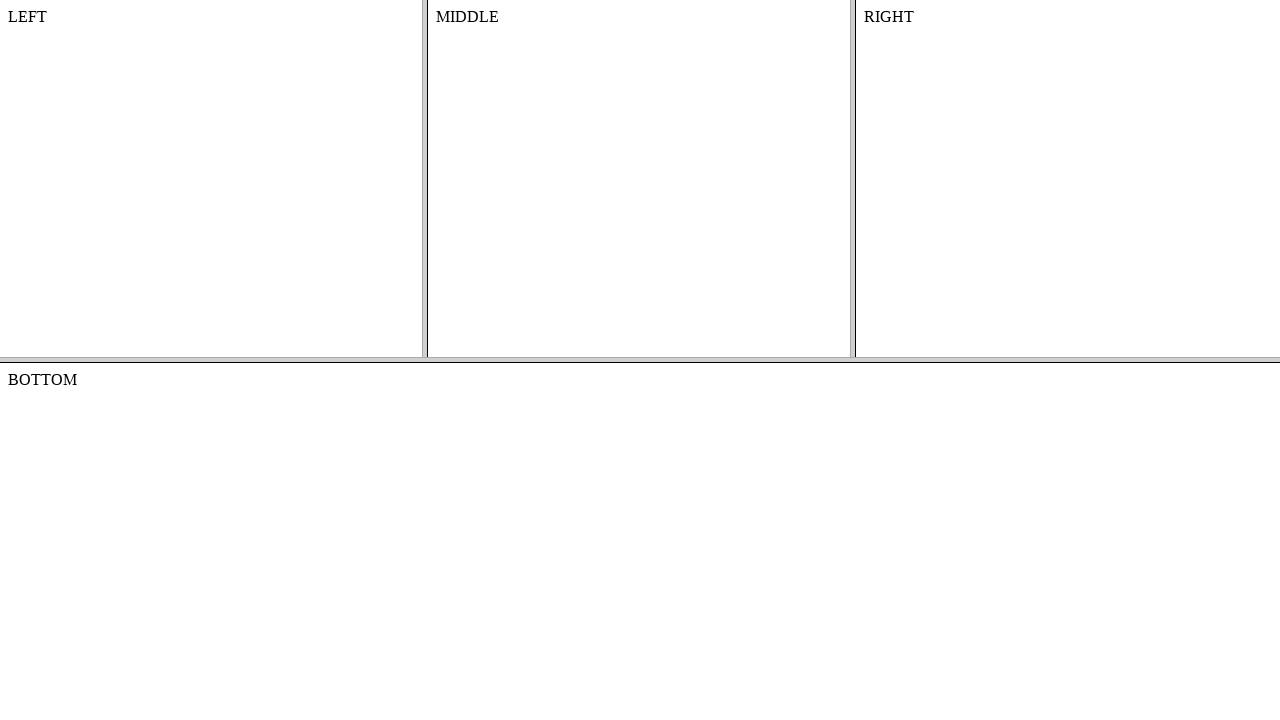

Nested frames page loaded successfully
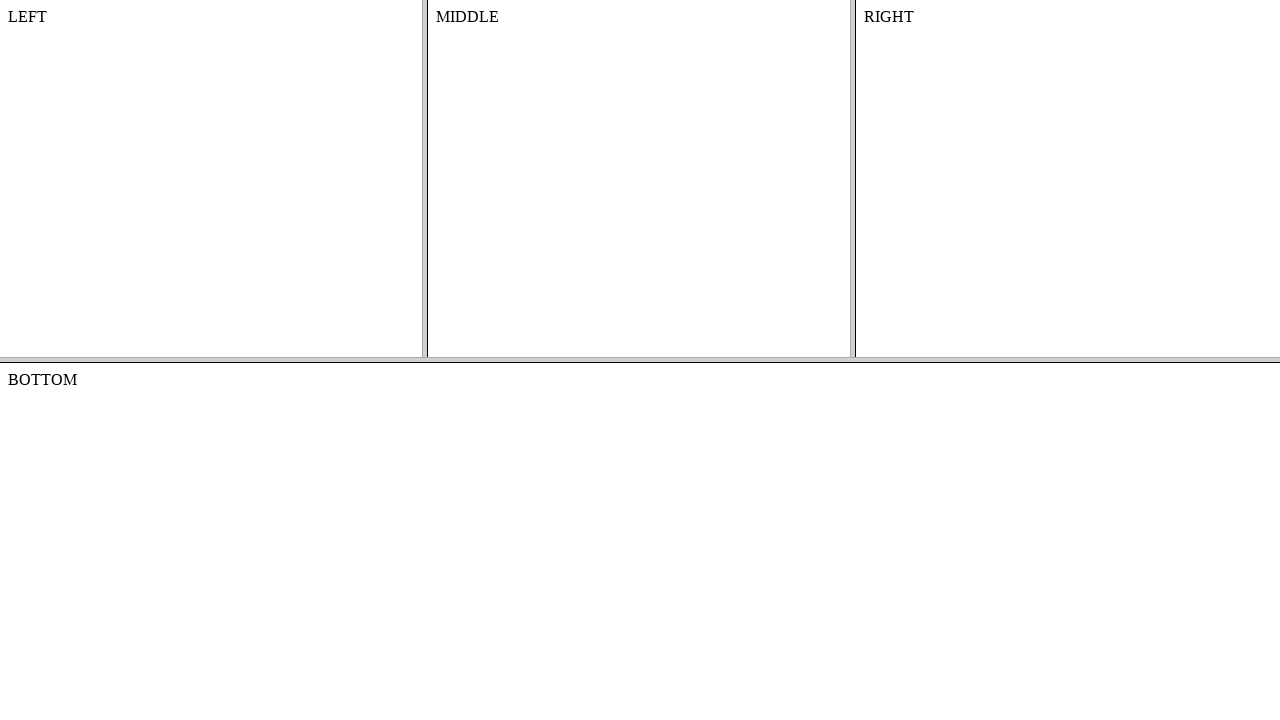

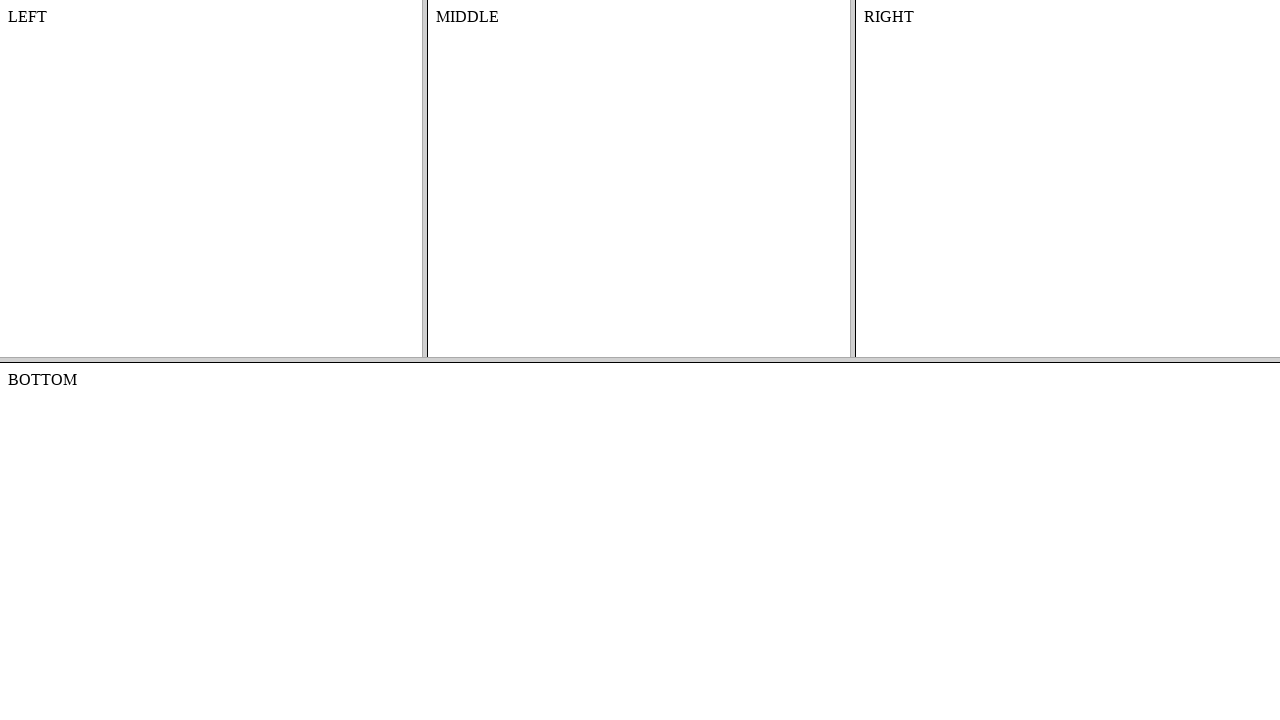